Tests lazy loading of images by waiting for the third image to load on a demo page and verifying its presence

Starting URL: https://bonigarcia.dev/selenium-webdriver-java/loading-images.html

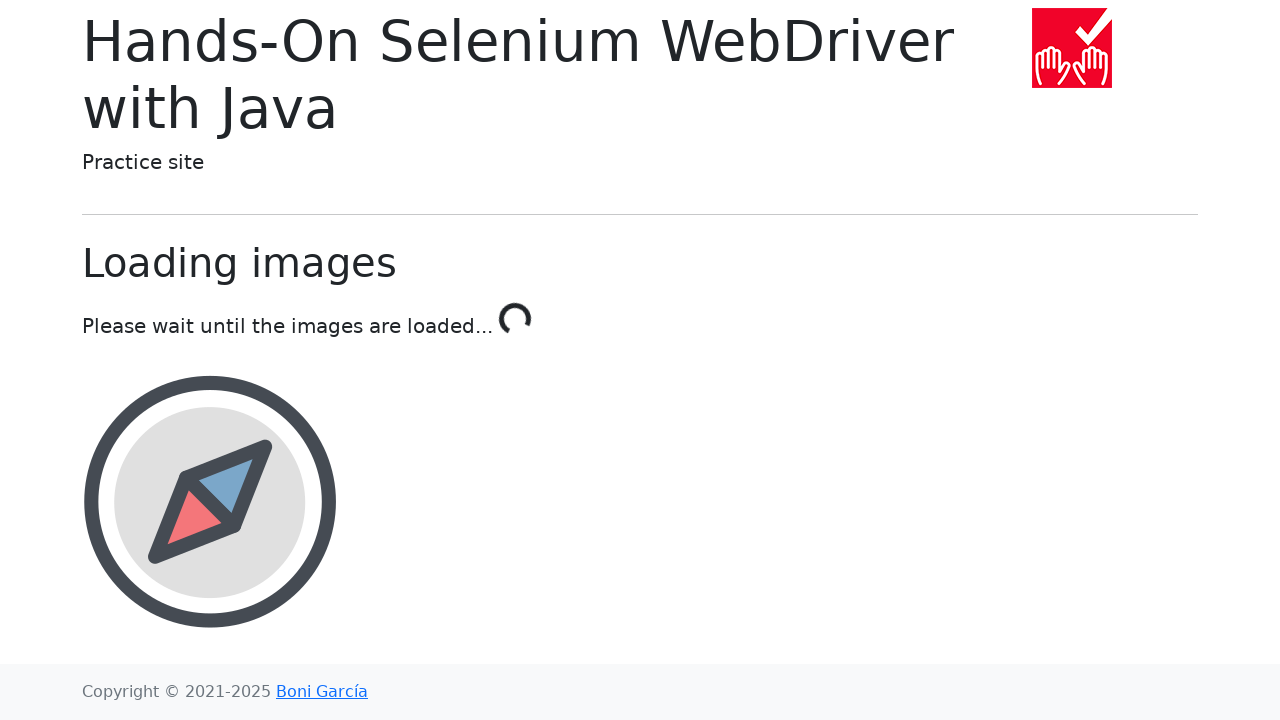

Waited for third image to load via lazy loading
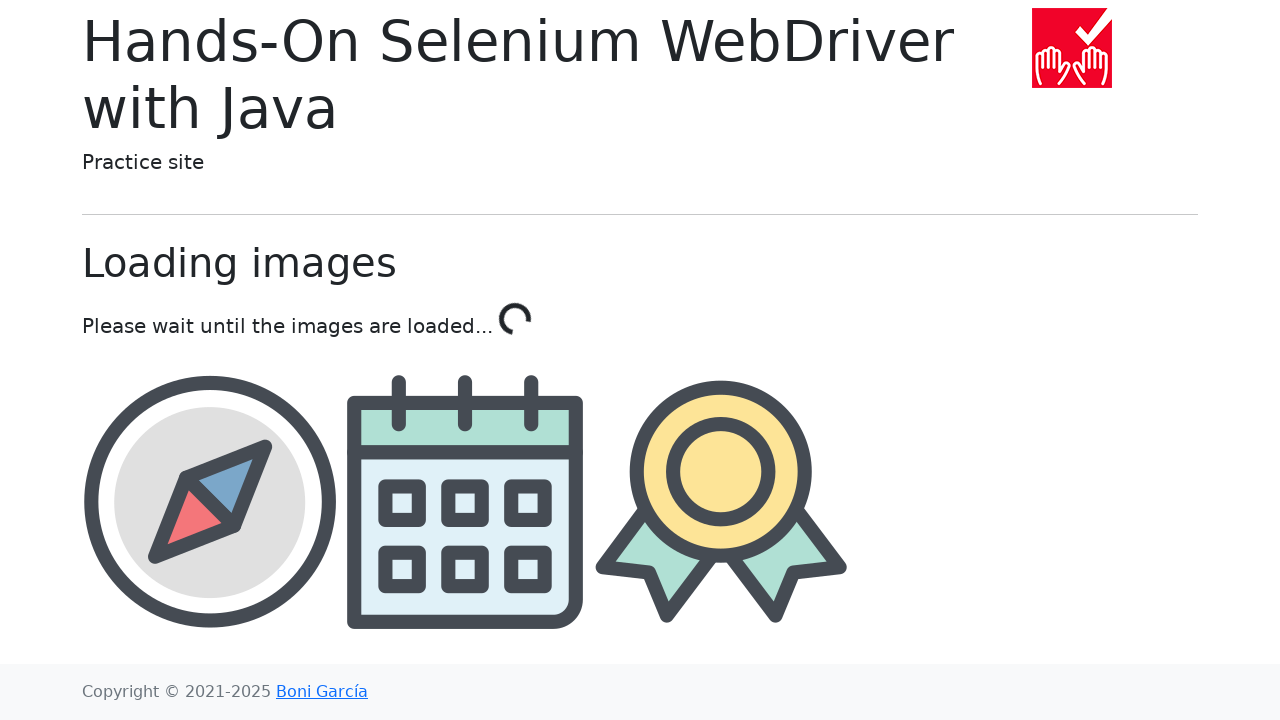

Retrieved src attribute from third image to verify it loaded
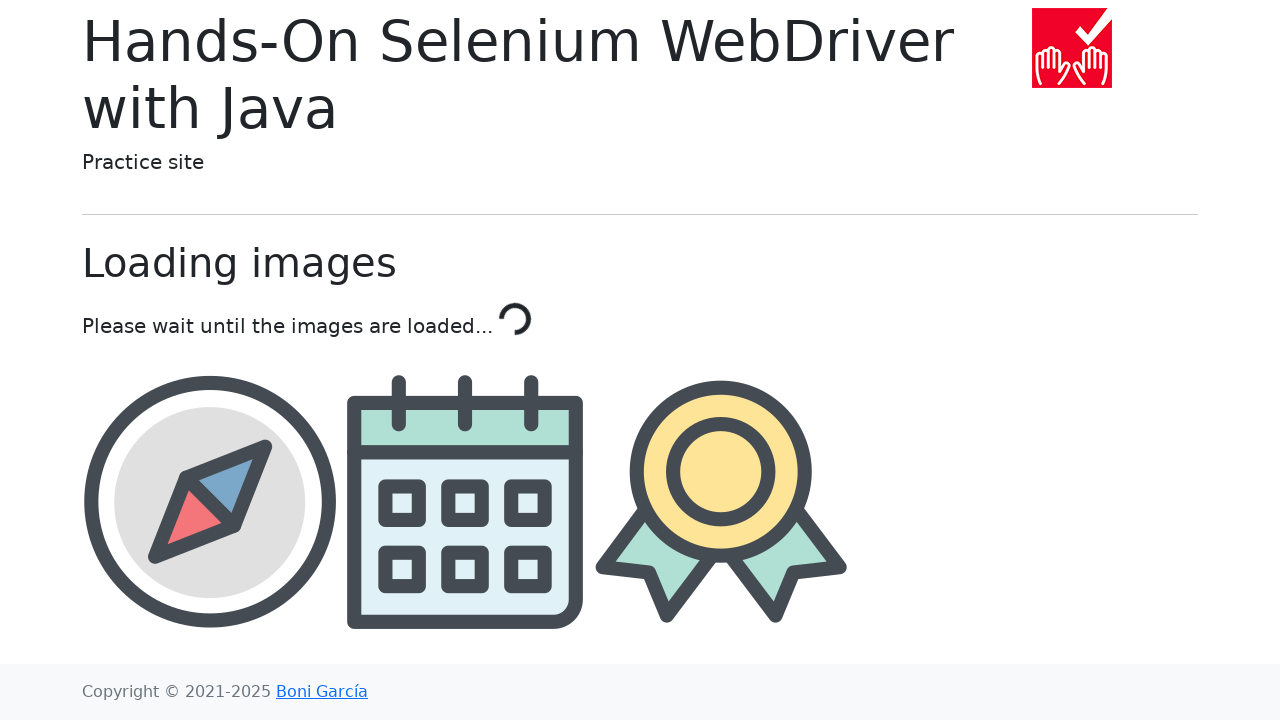

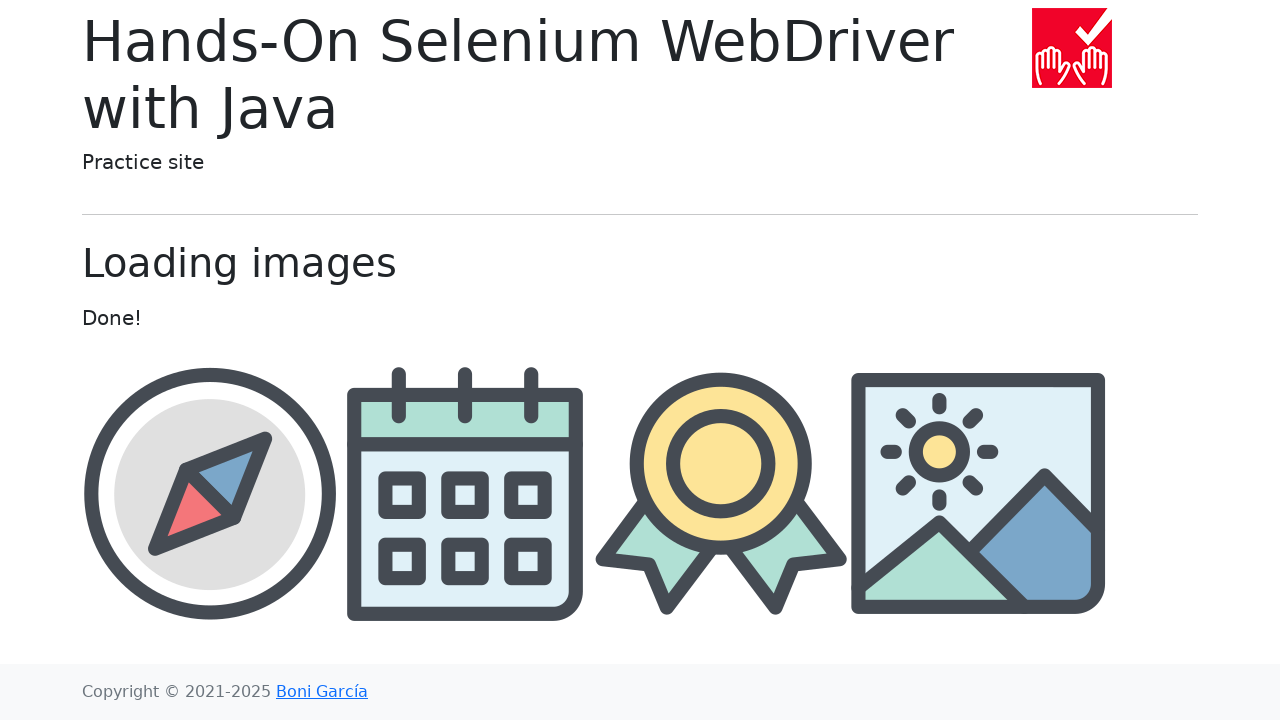